Tests the sortable component on DemoQA by switching between List view and Grid view tabs, scrolling each tab into view before clicking.

Starting URL: https://demoqa.com/sortable

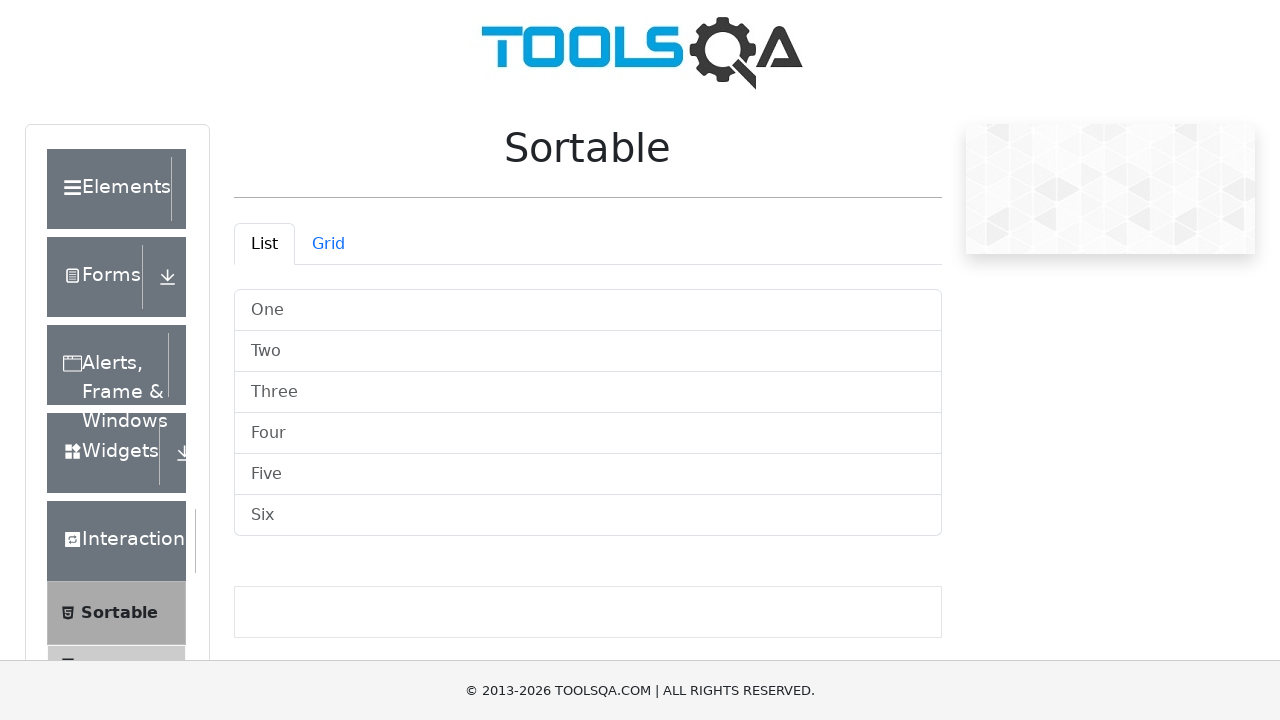

Scrolled List tab into view
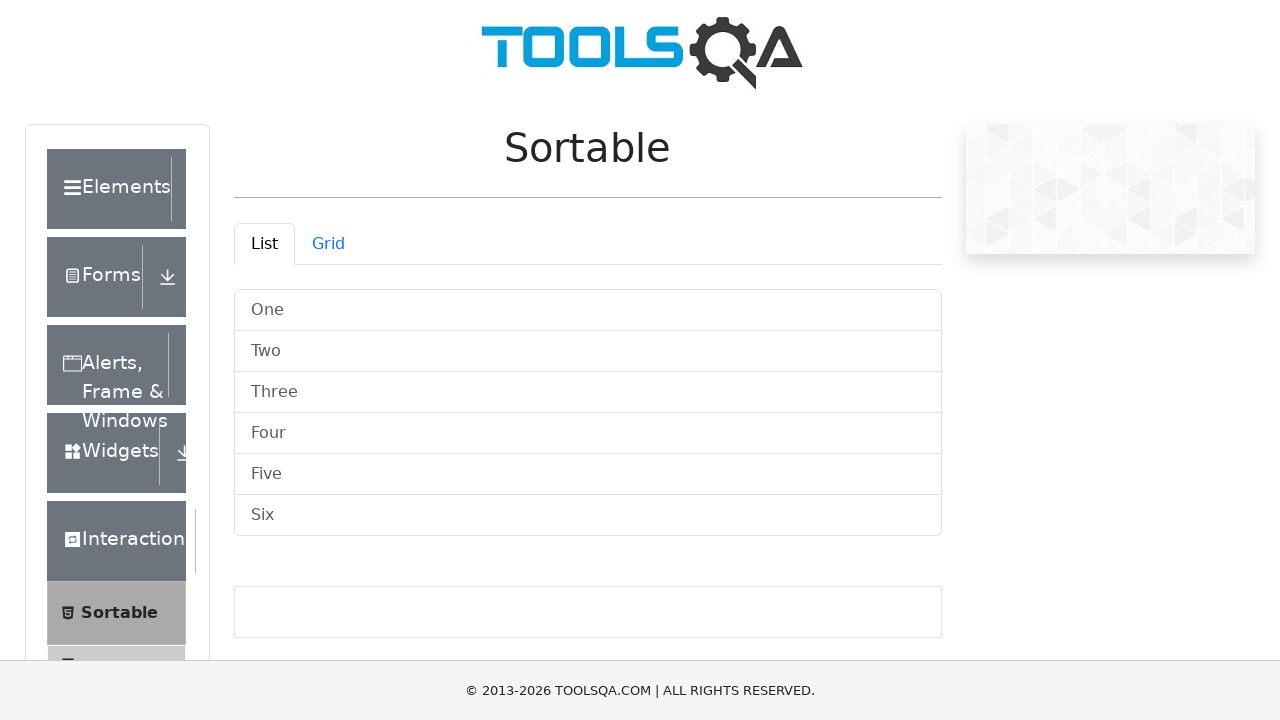

Clicked List tab to switch to List view at (264, 244) on #demo-tab-list
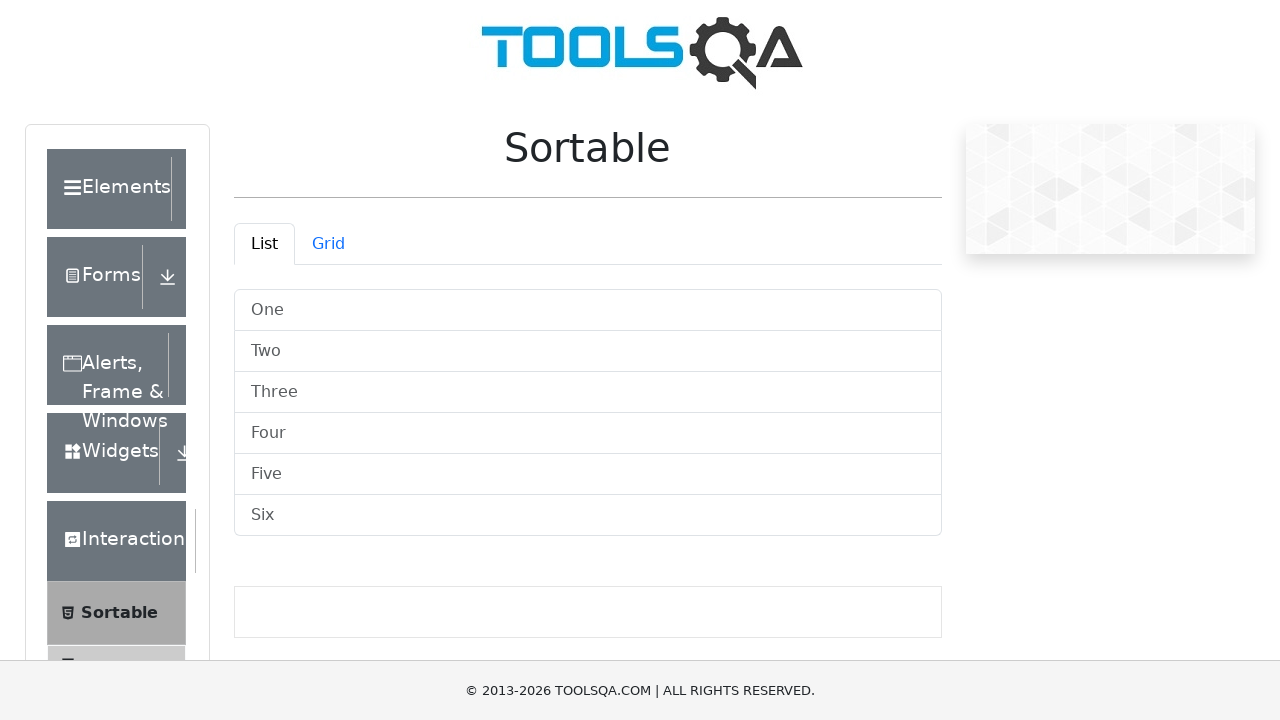

Scrolled Grid tab into view
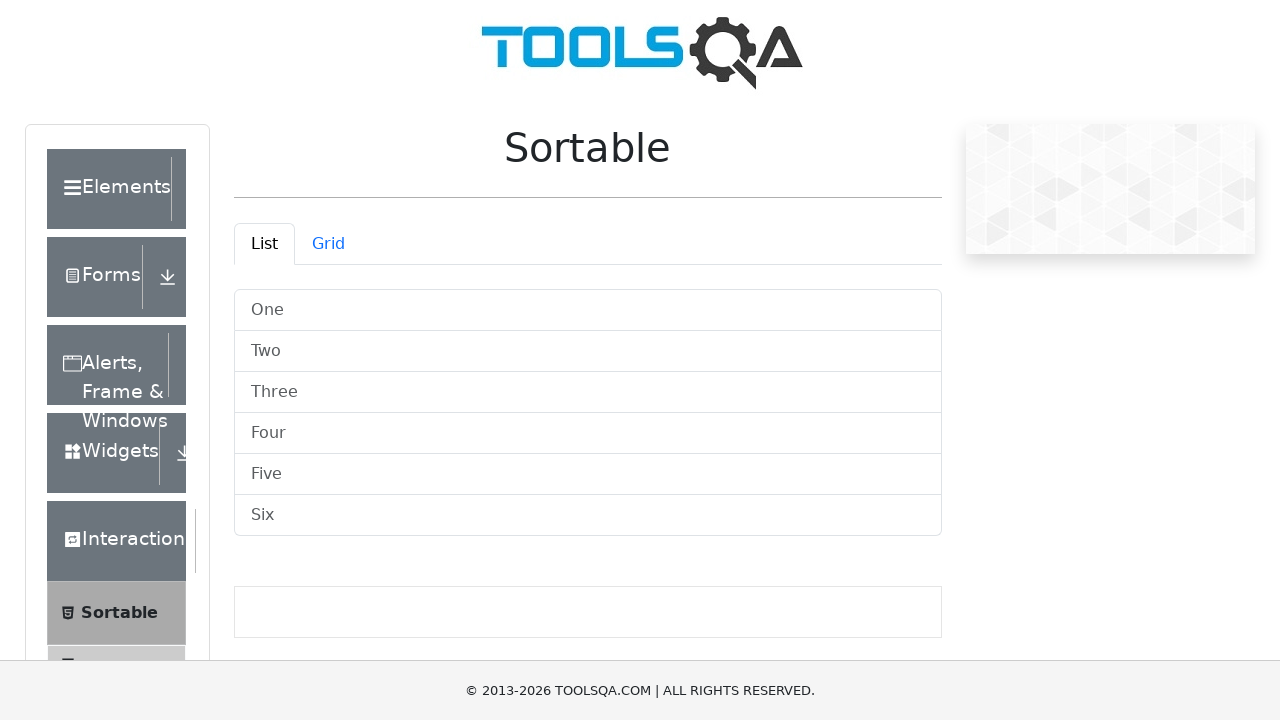

Clicked Grid tab to switch to Grid view at (328, 244) on #demo-tab-grid
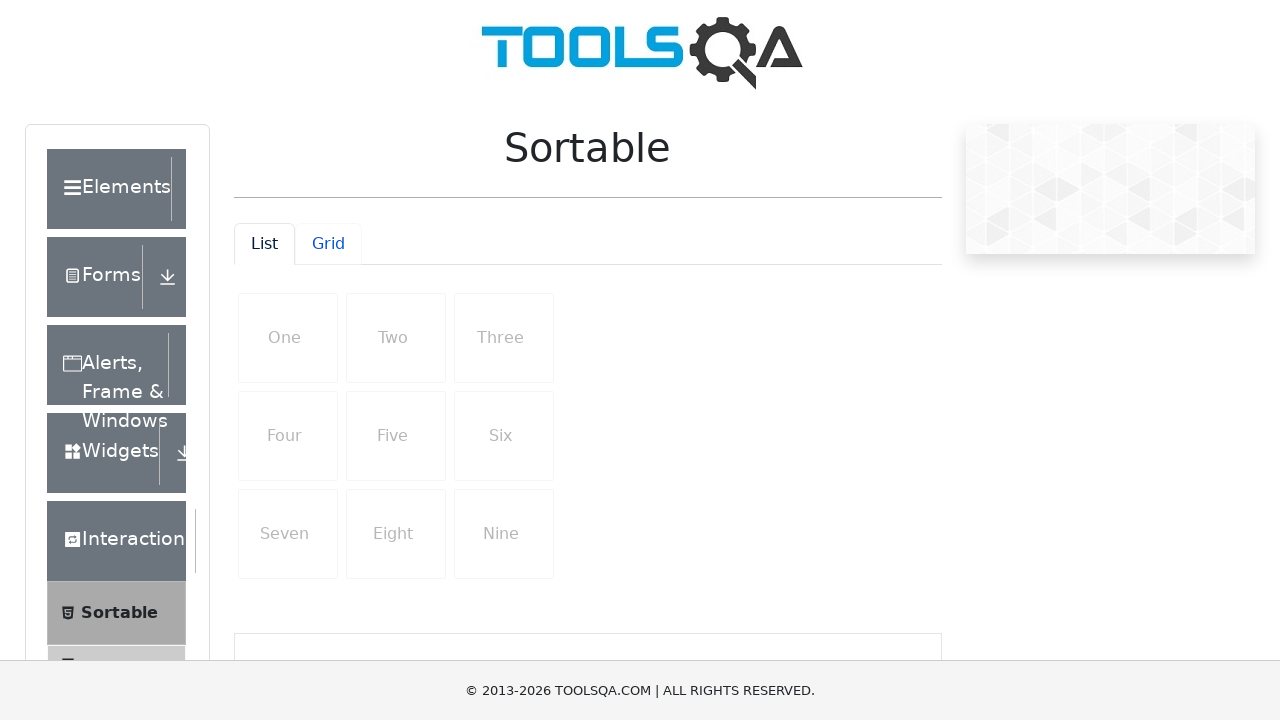

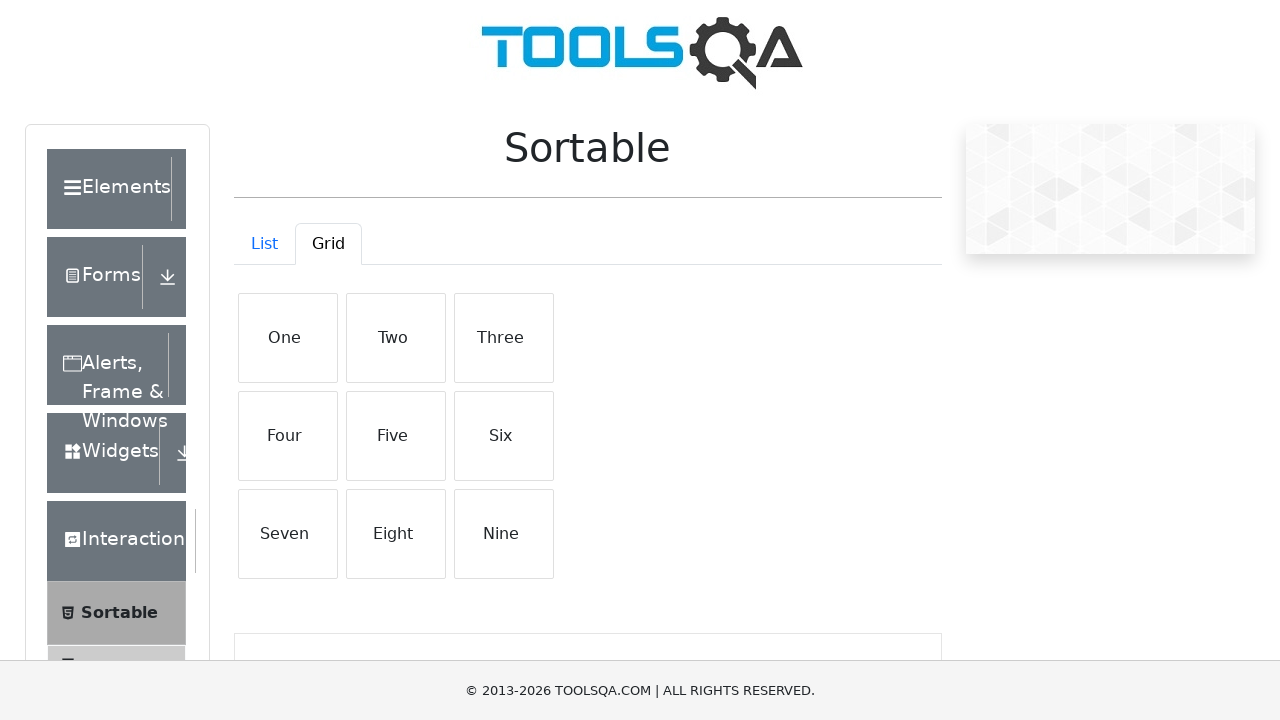